Tests sorting functionality on a product offers page and searches for a specific item (Rice) across paginated results, verifying the sorting order and retrieving the price

Starting URL: https://rahulshettyacademy.com/seleniumPractise/#/offers

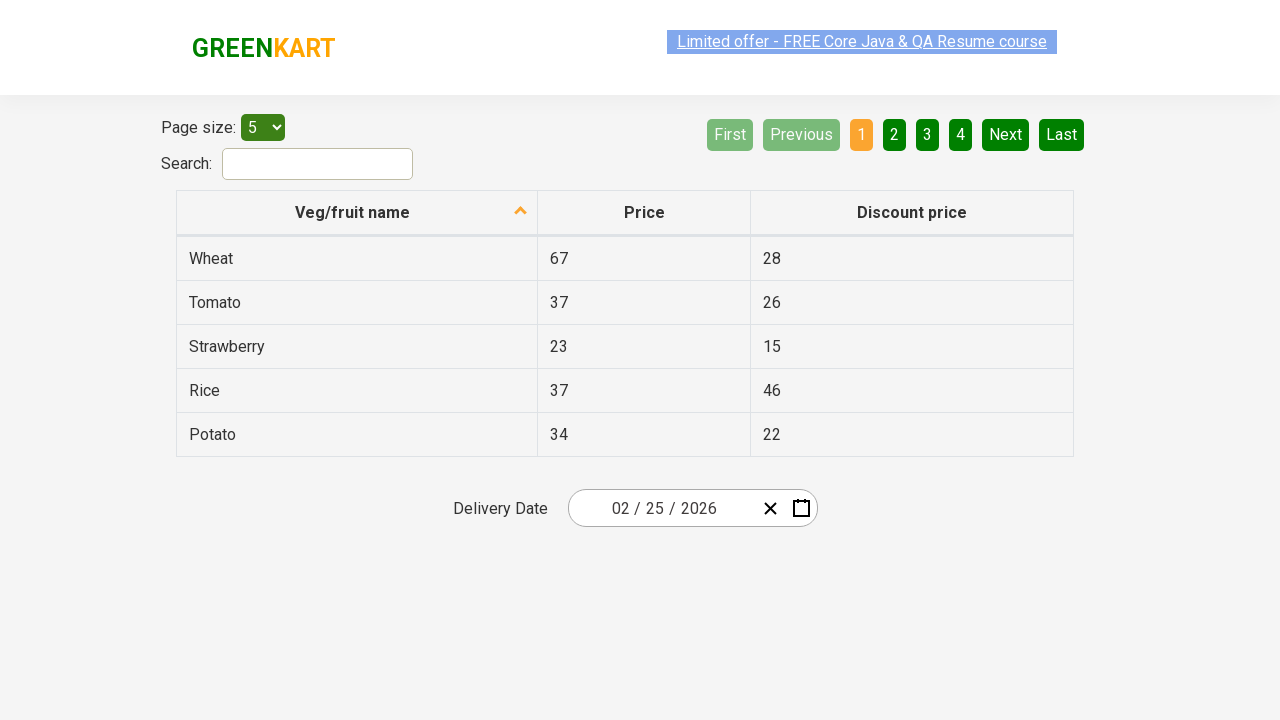

Clicked first column header to sort products by name at (357, 213) on xpath=//tr/th[1]
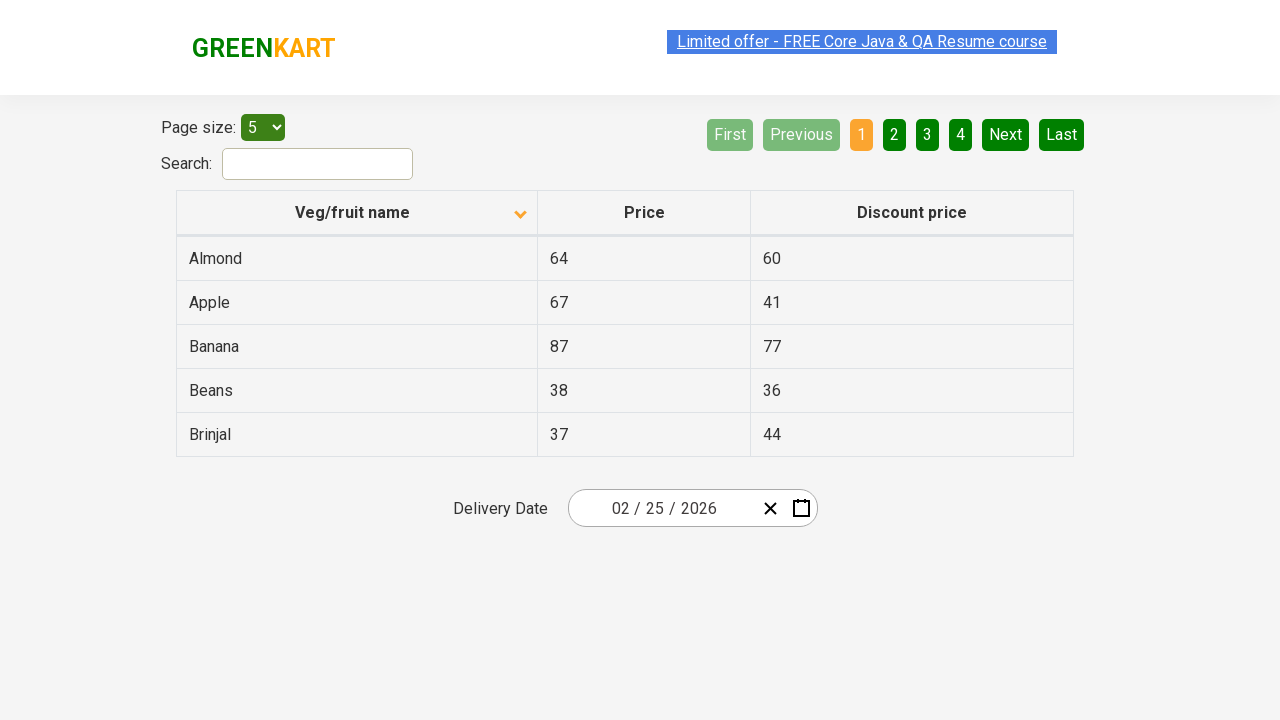

Retrieved all product names from first column
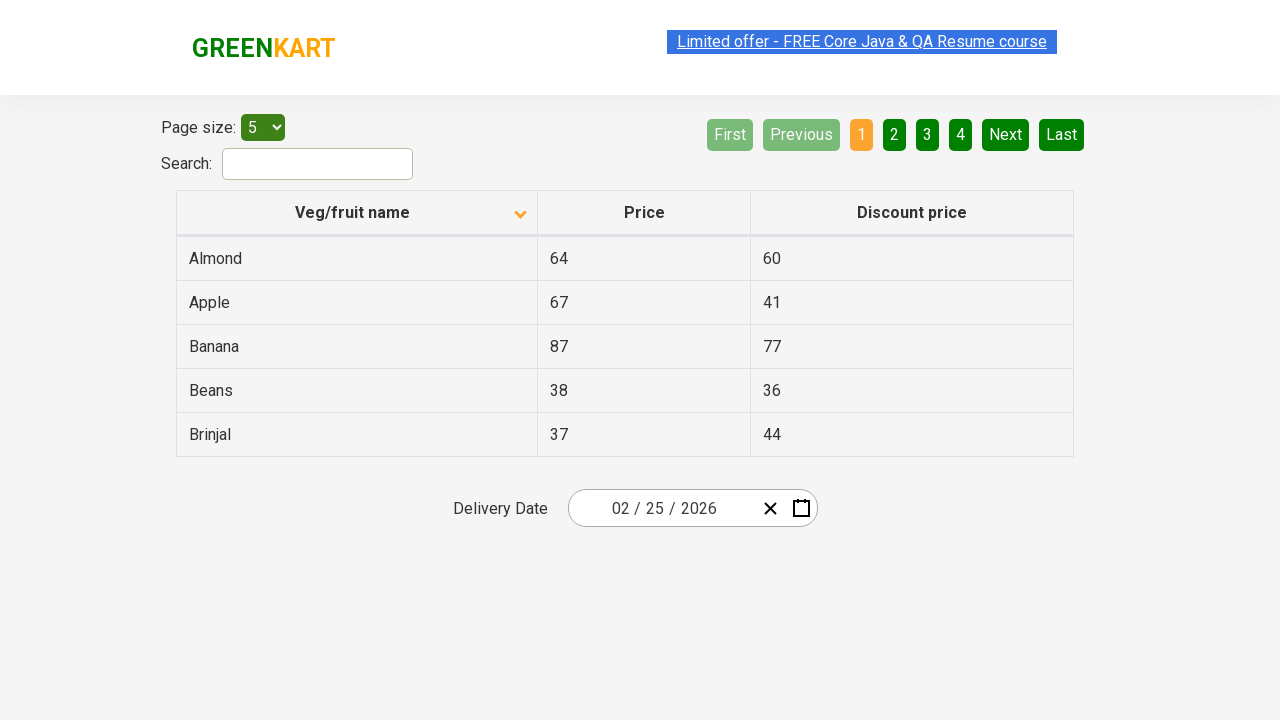

Extracted text content from product elements into list
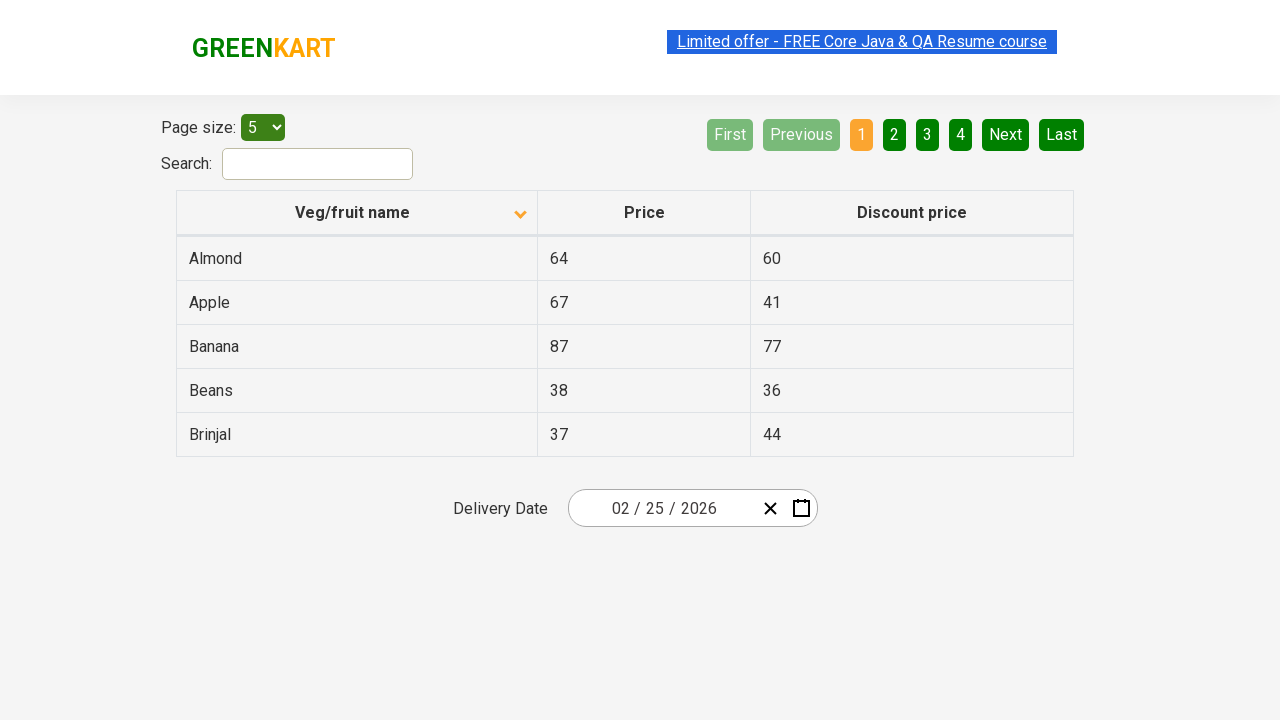

Created sorted version of product list for verification
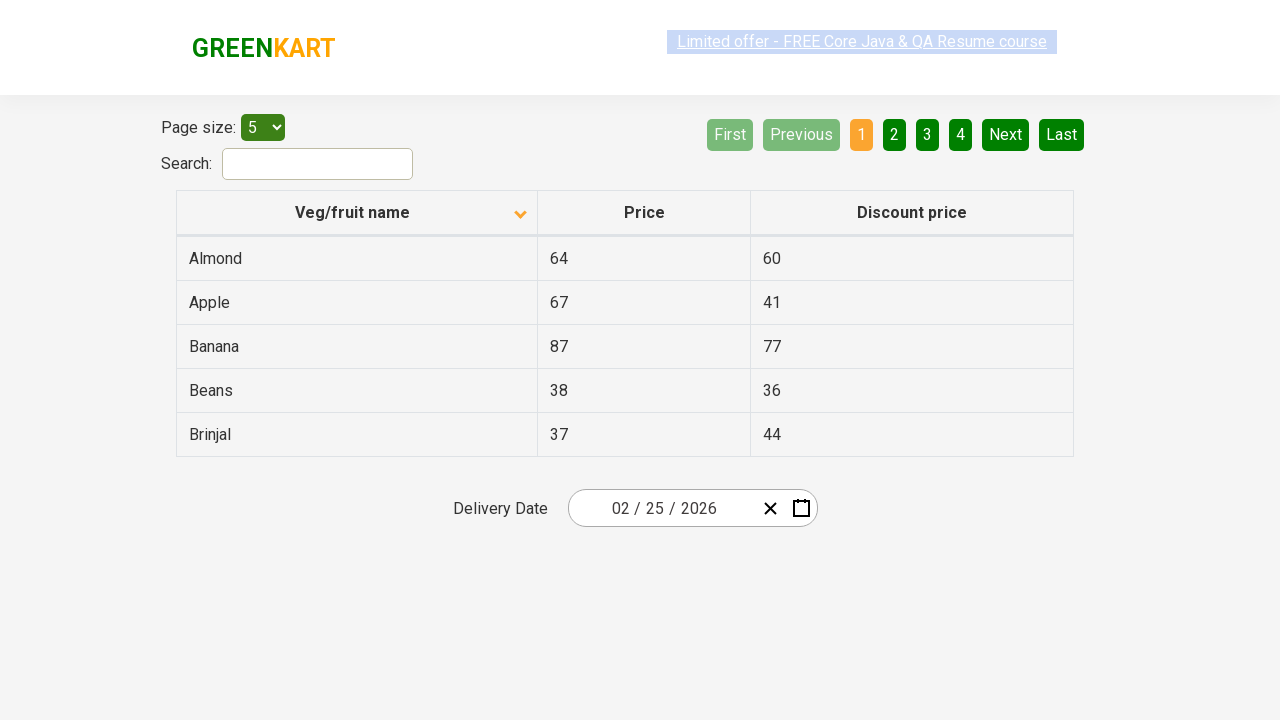

Verified that products are sorted correctly in alphabetical order
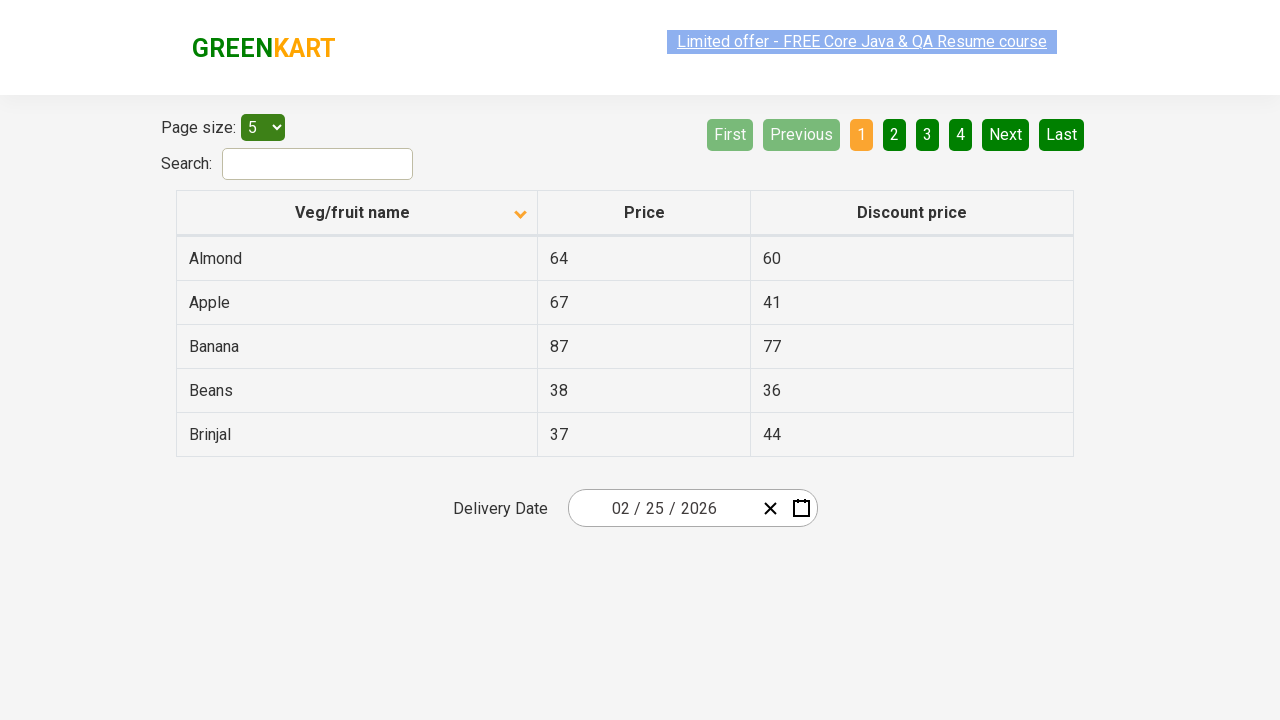

Retrieved product elements from current page
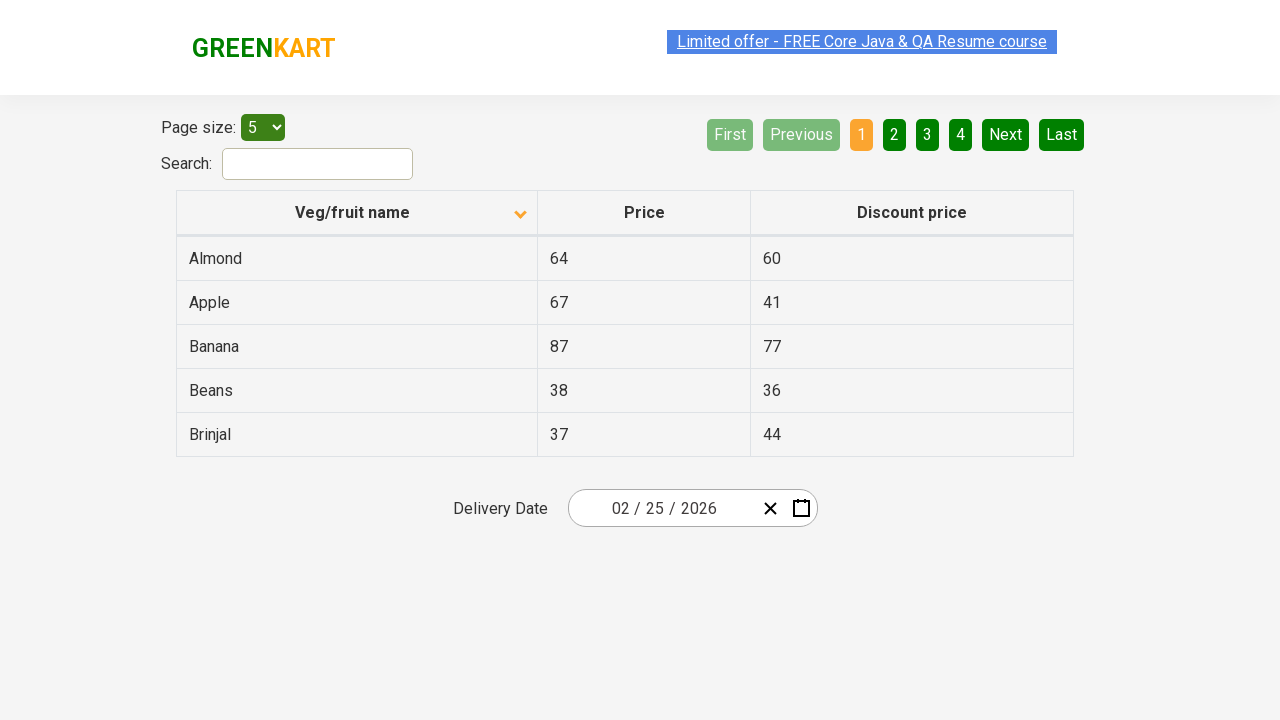

Checked for next page button visibility
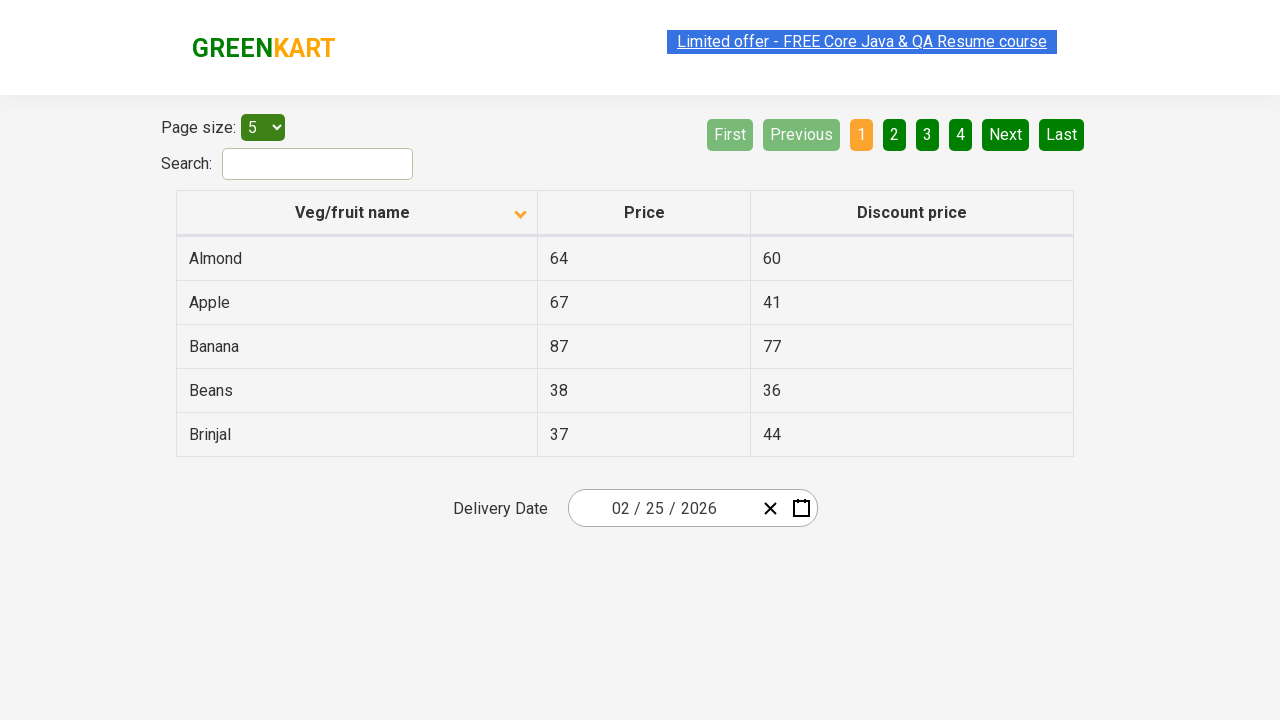

Clicked next page button to navigate to next set of products at (1006, 134) on xpath=//a[@aria-label='Next']
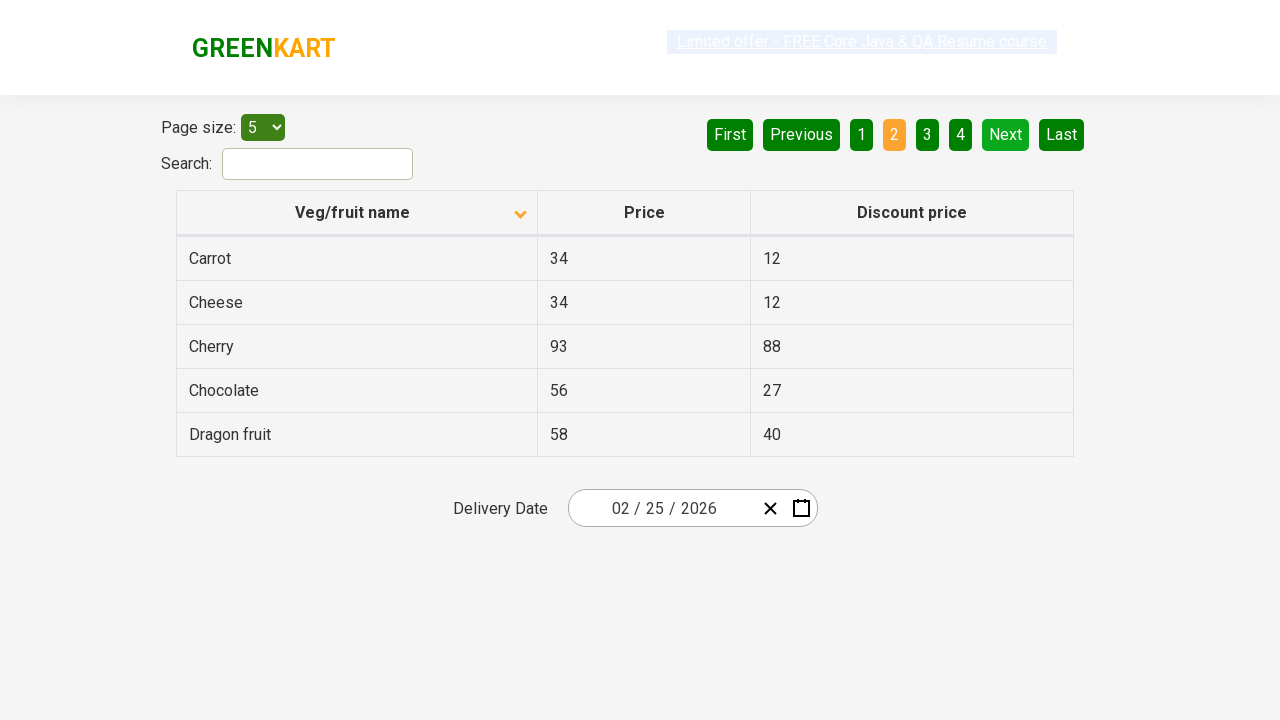

Waited 500ms for page to update after pagination
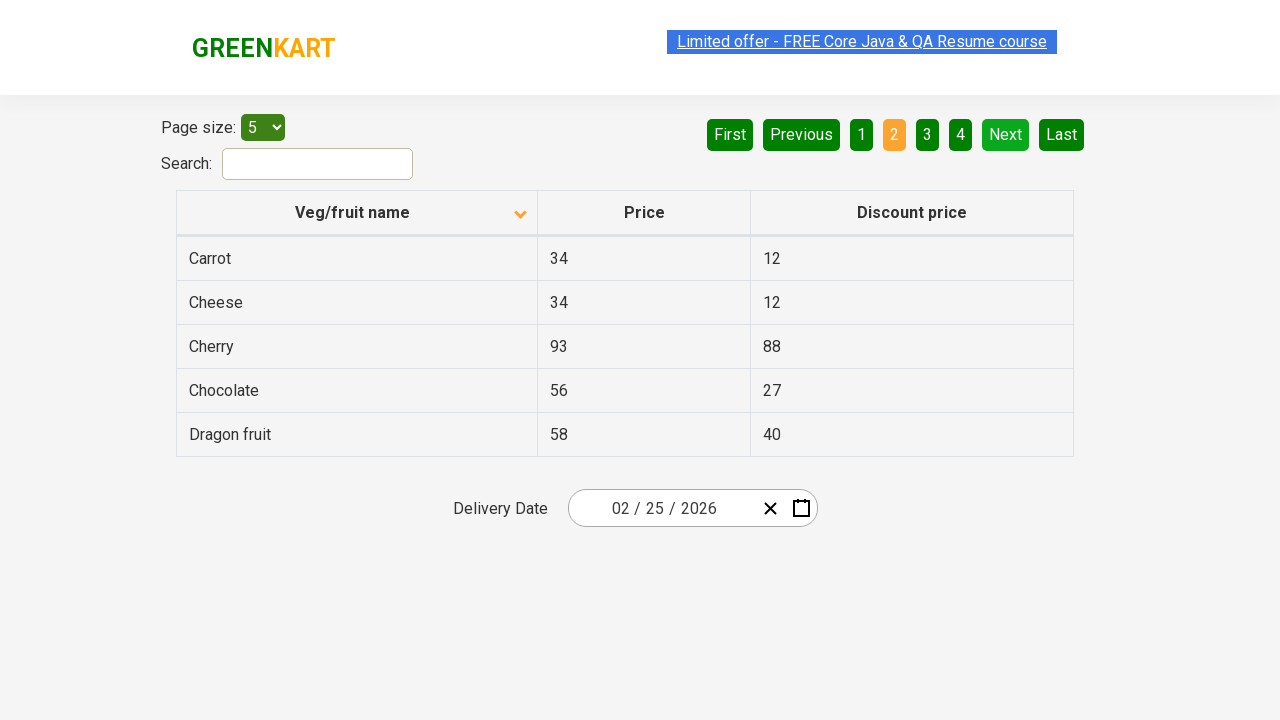

Retrieved product elements from current page
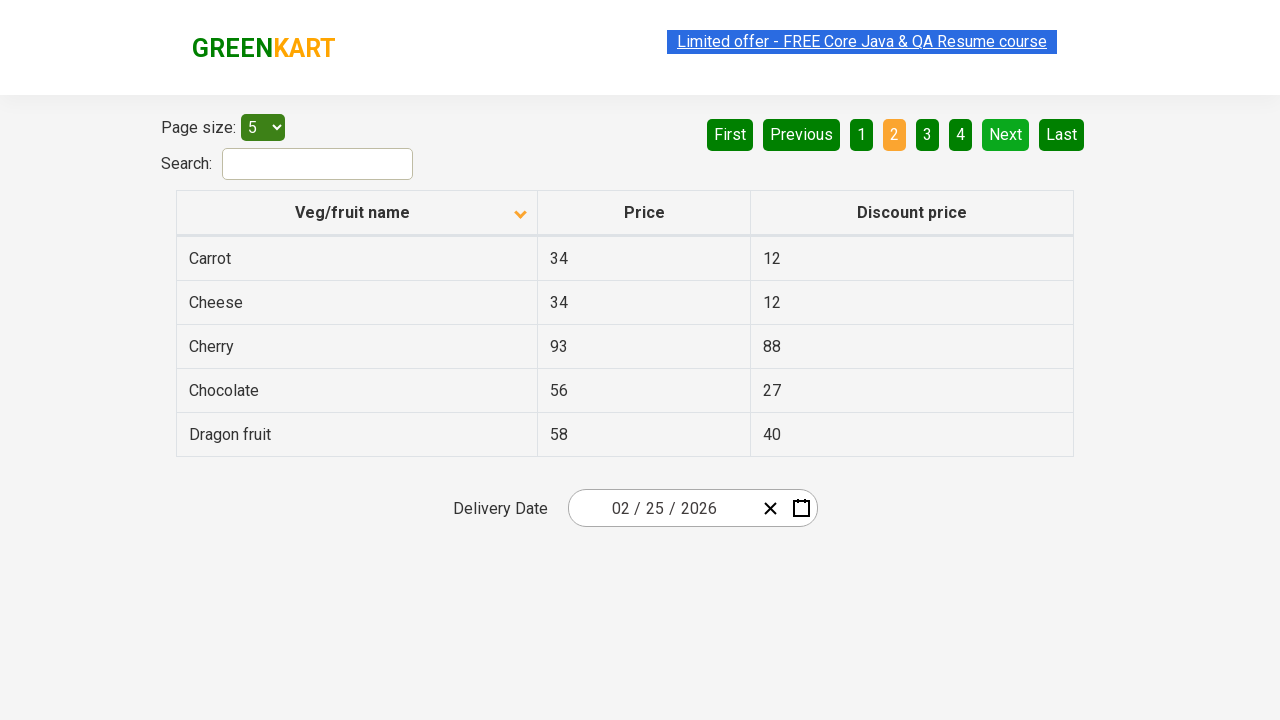

Checked for next page button visibility
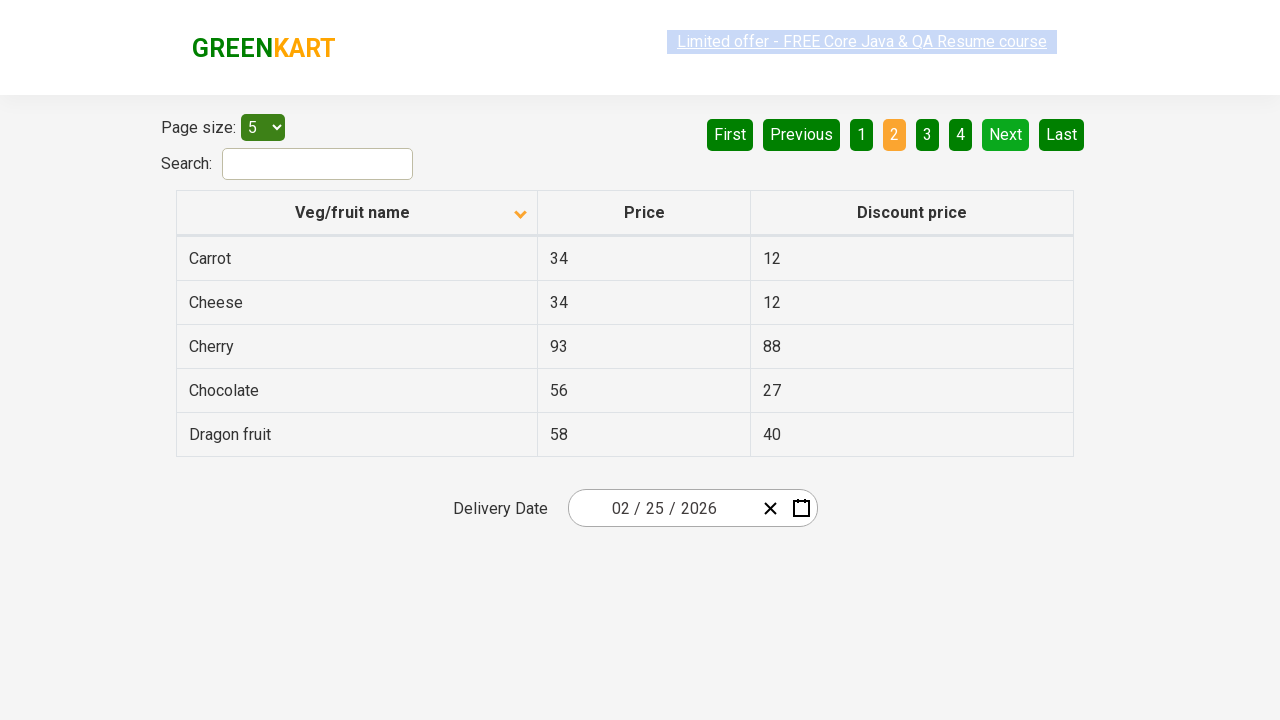

Clicked next page button to navigate to next set of products at (1006, 134) on xpath=//a[@aria-label='Next']
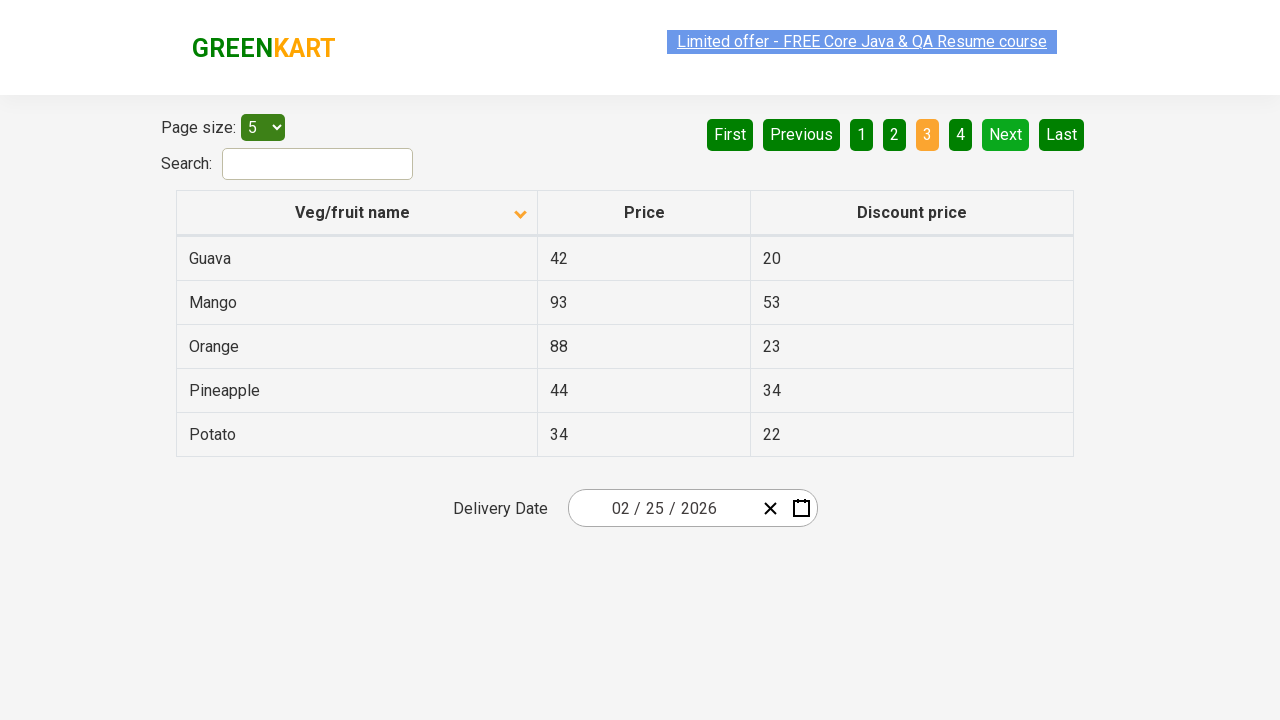

Waited 500ms for page to update after pagination
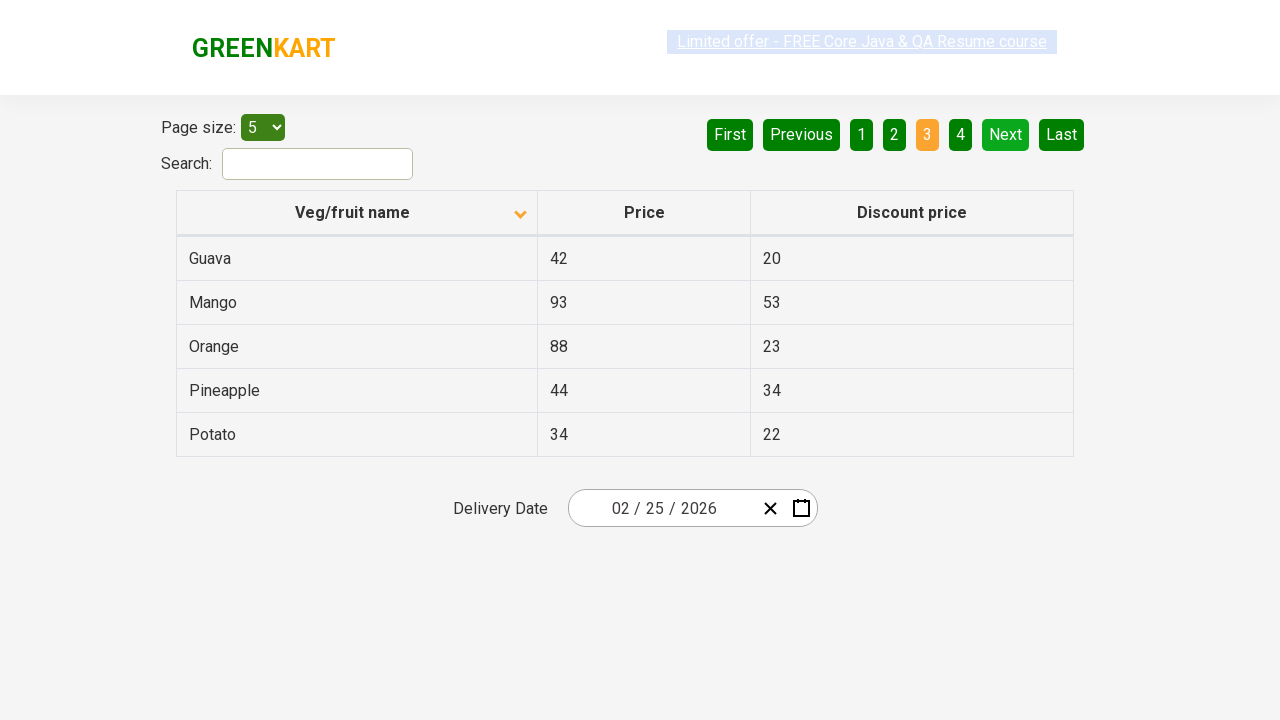

Retrieved product elements from current page
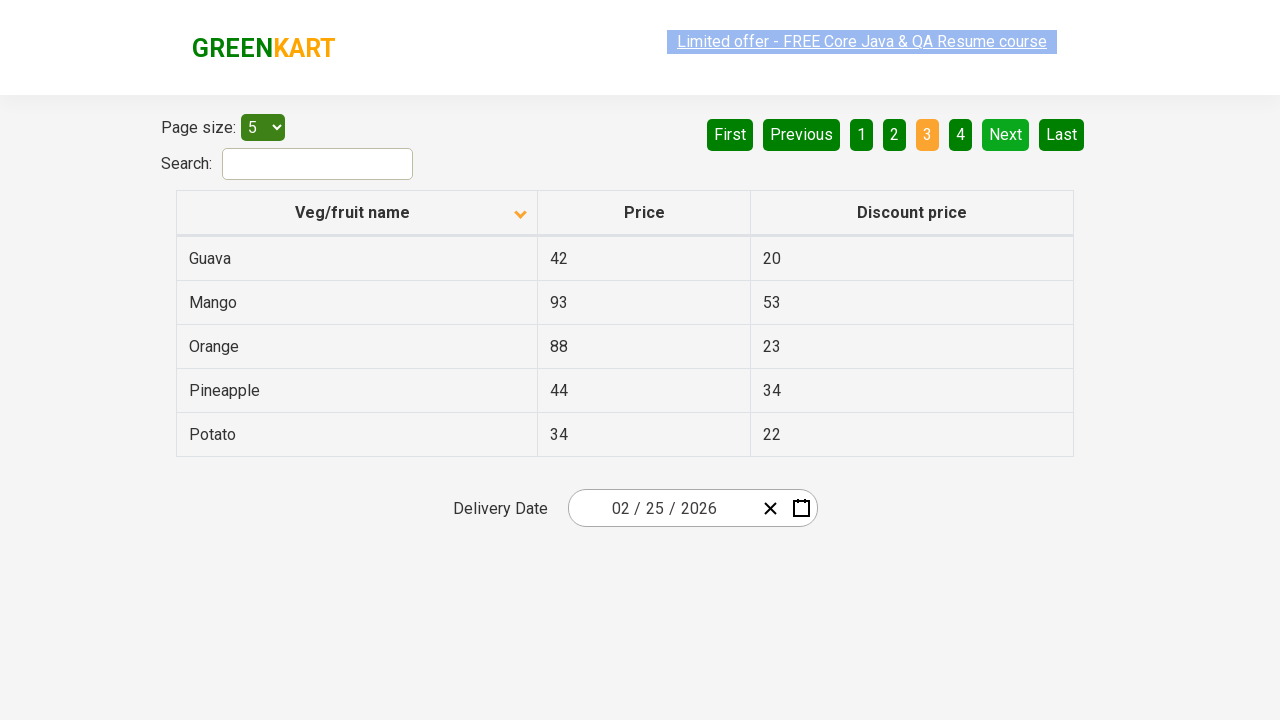

Checked for next page button visibility
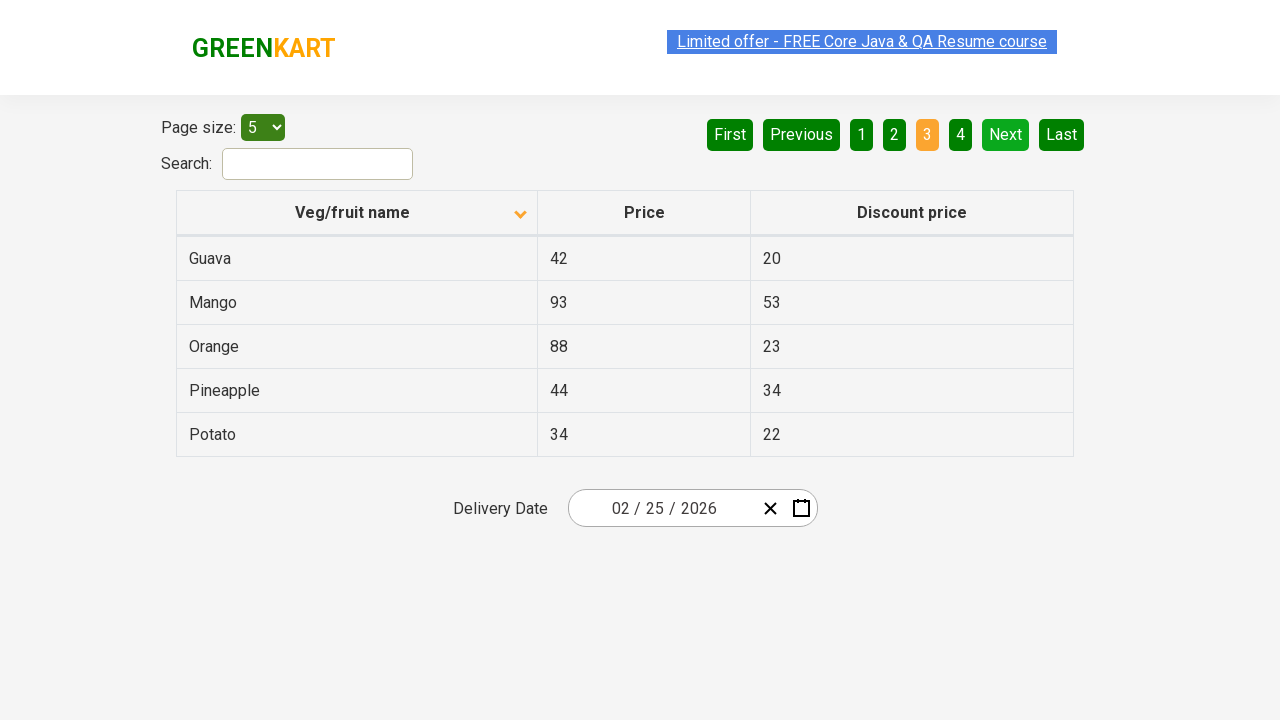

Clicked next page button to navigate to next set of products at (1006, 134) on xpath=//a[@aria-label='Next']
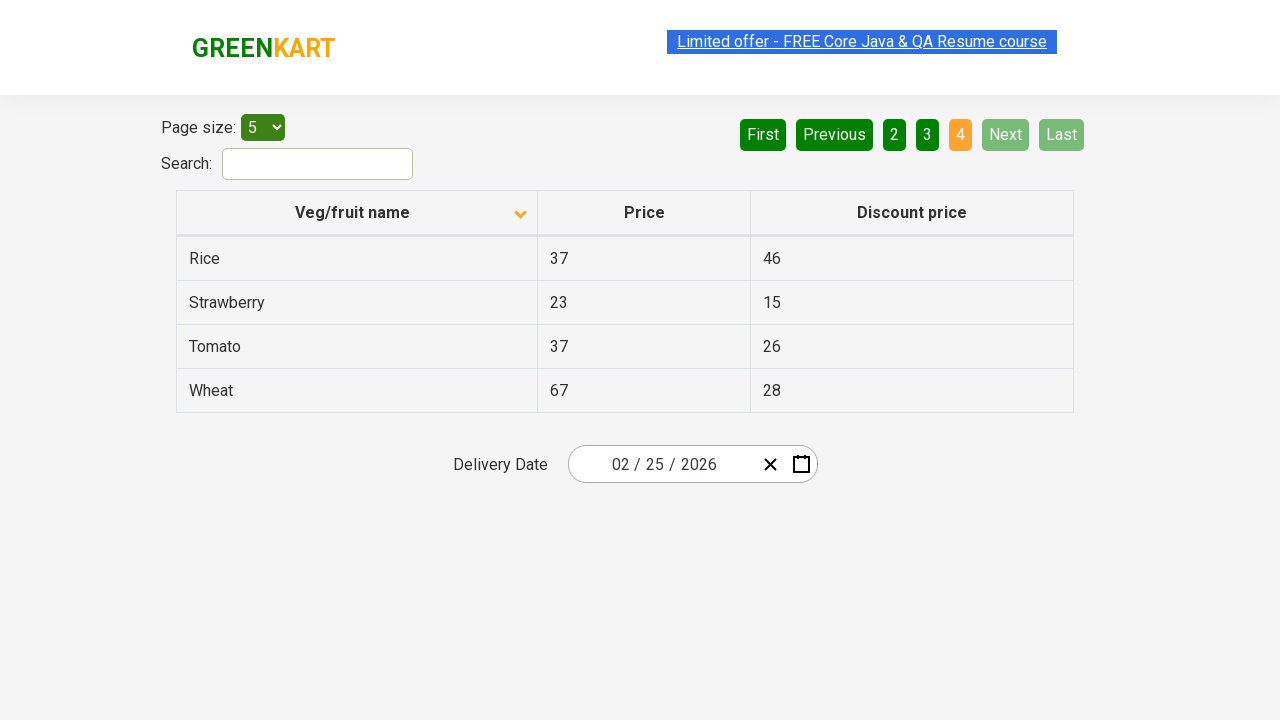

Waited 500ms for page to update after pagination
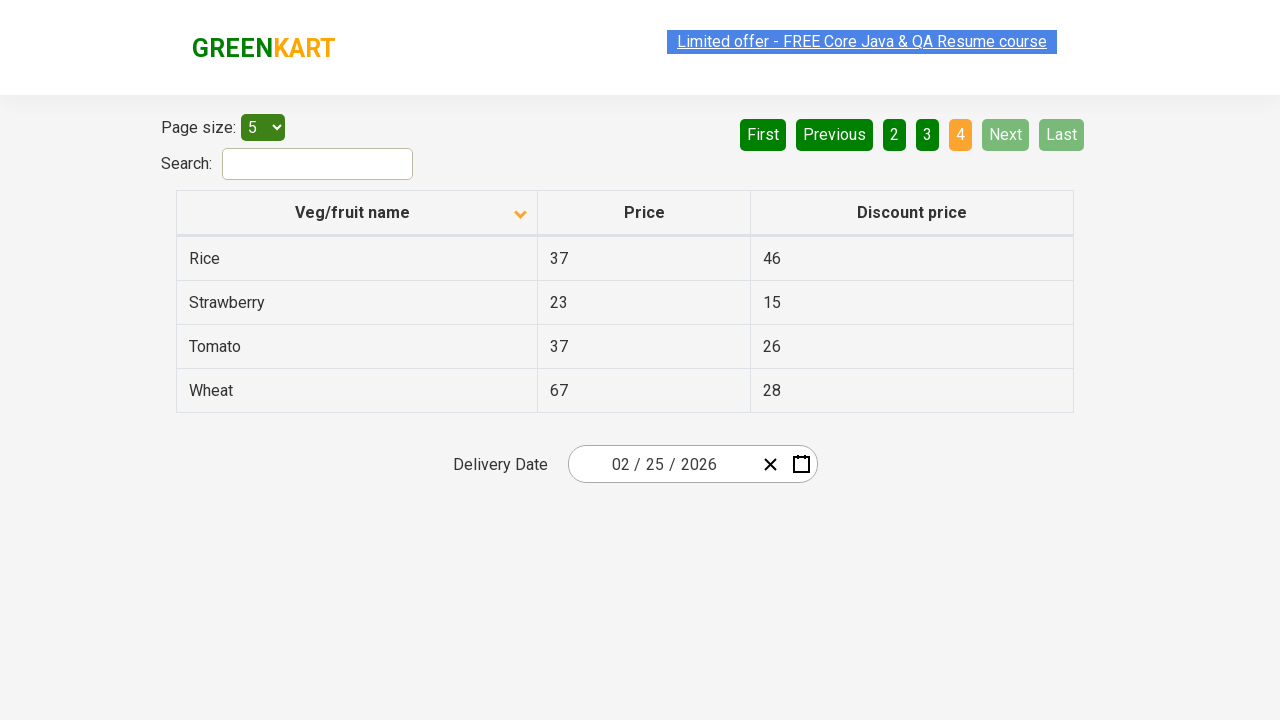

Retrieved product elements from current page
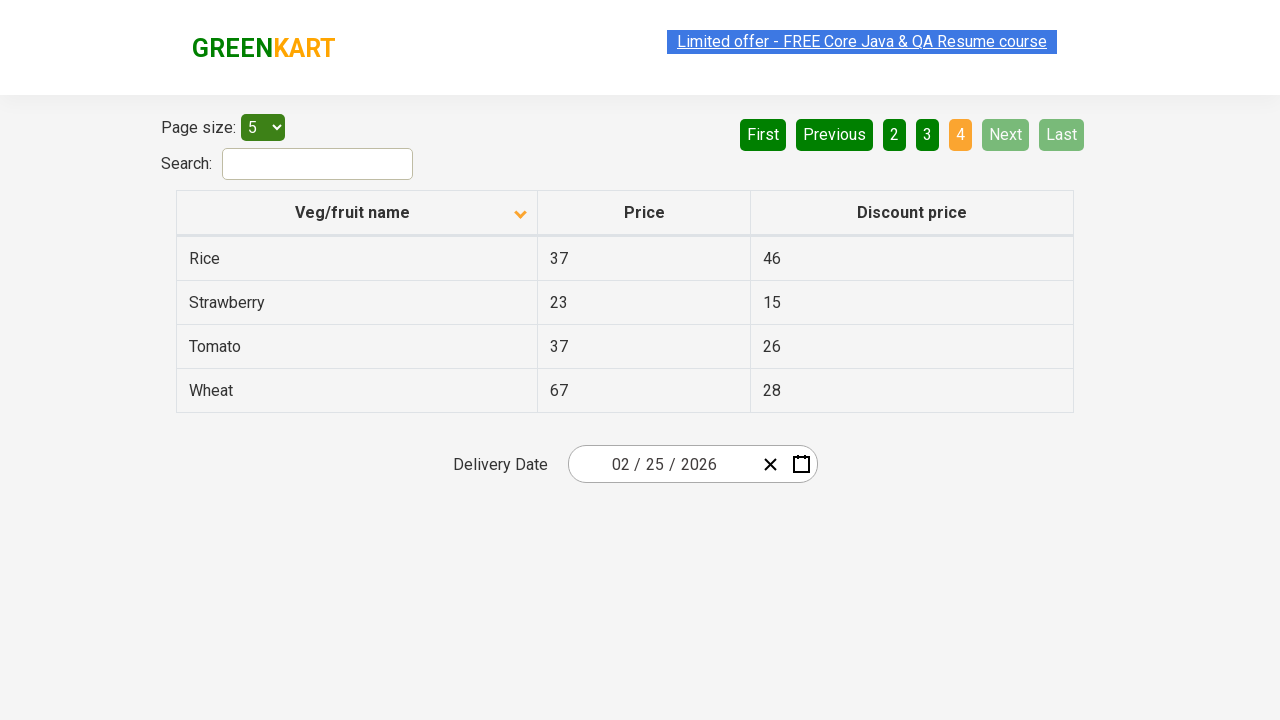

Located price element for Rice product
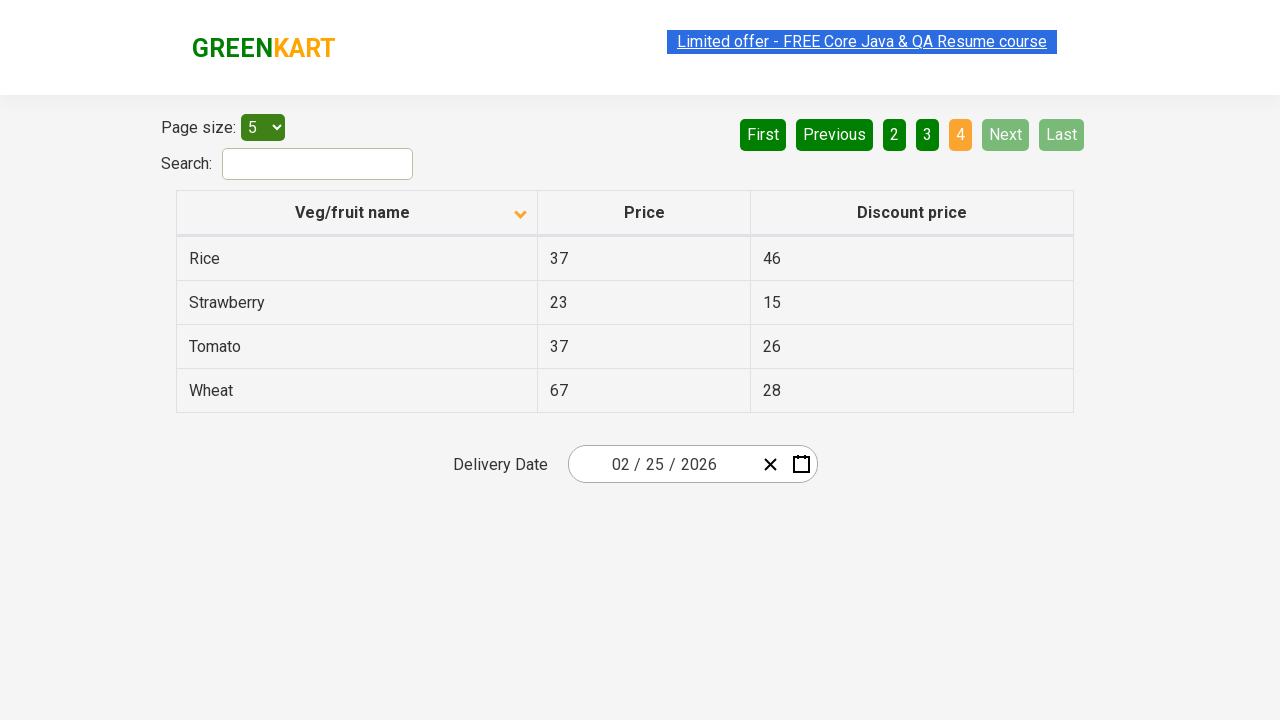

Retrieved Rice price: 37
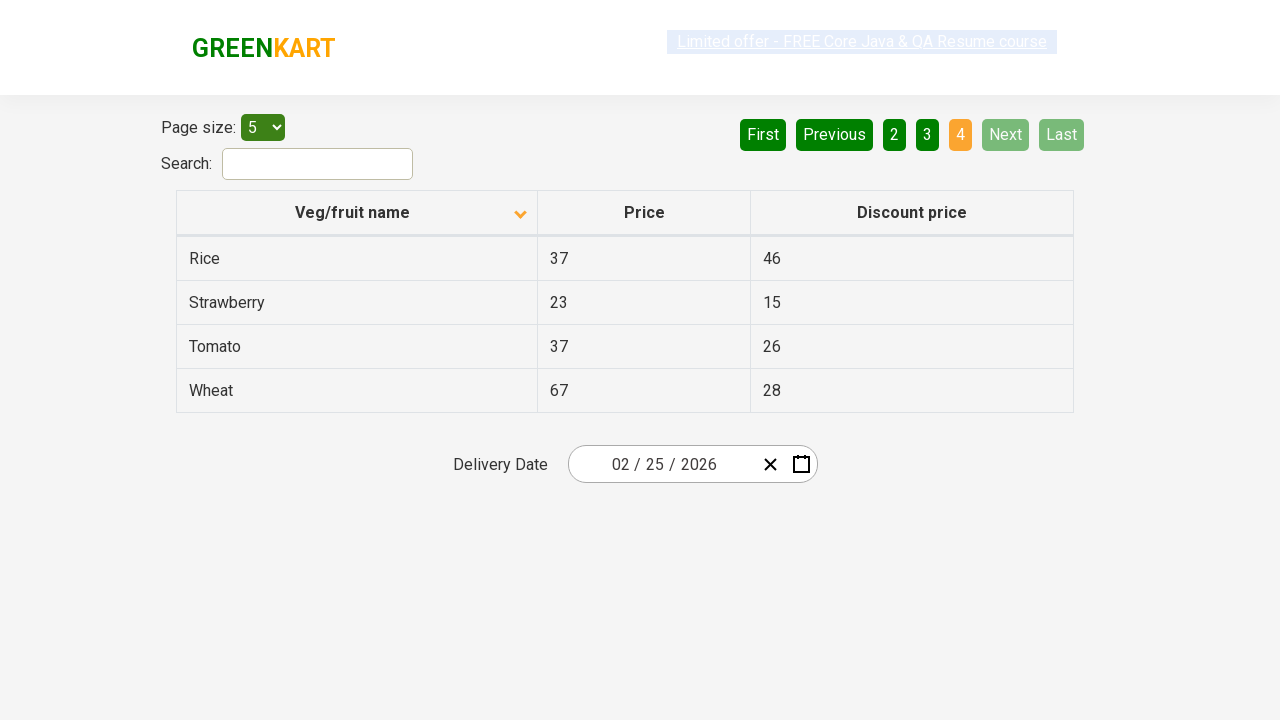

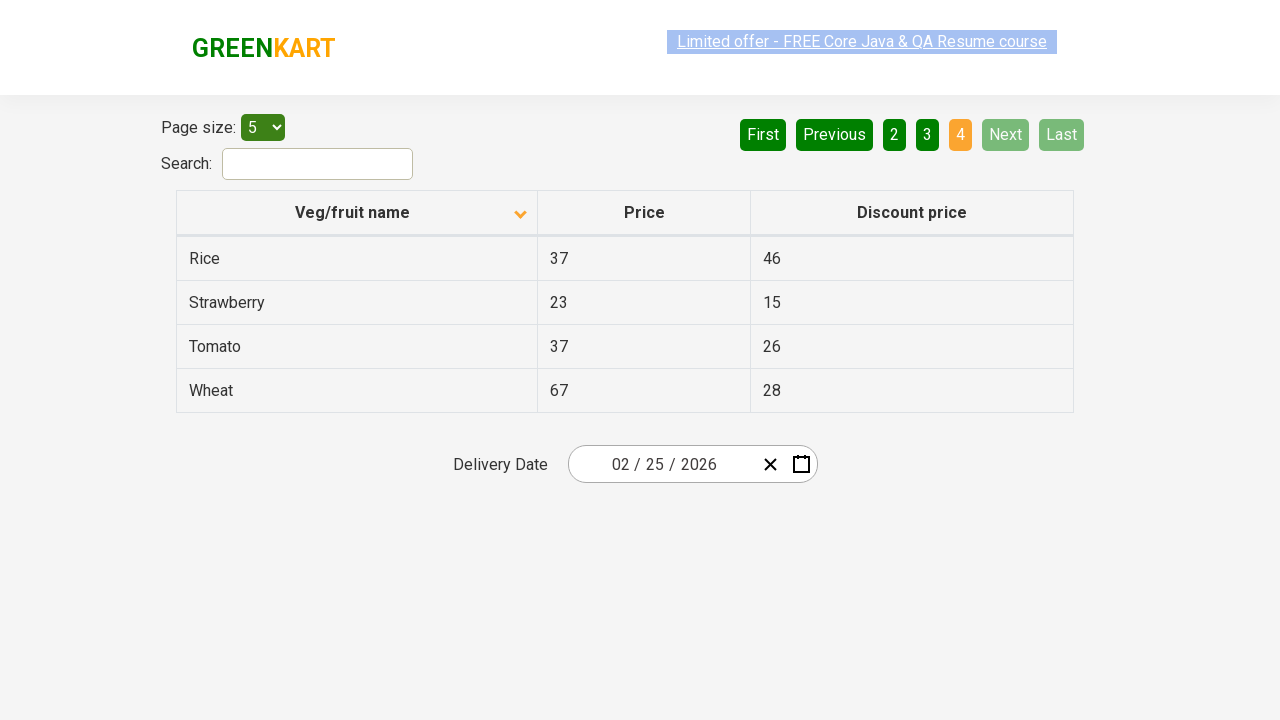